Tests form interaction on a registration demo page by clicking a checkbox and selecting a radio button

Starting URL: https://demo.automationtesting.in/Register.html

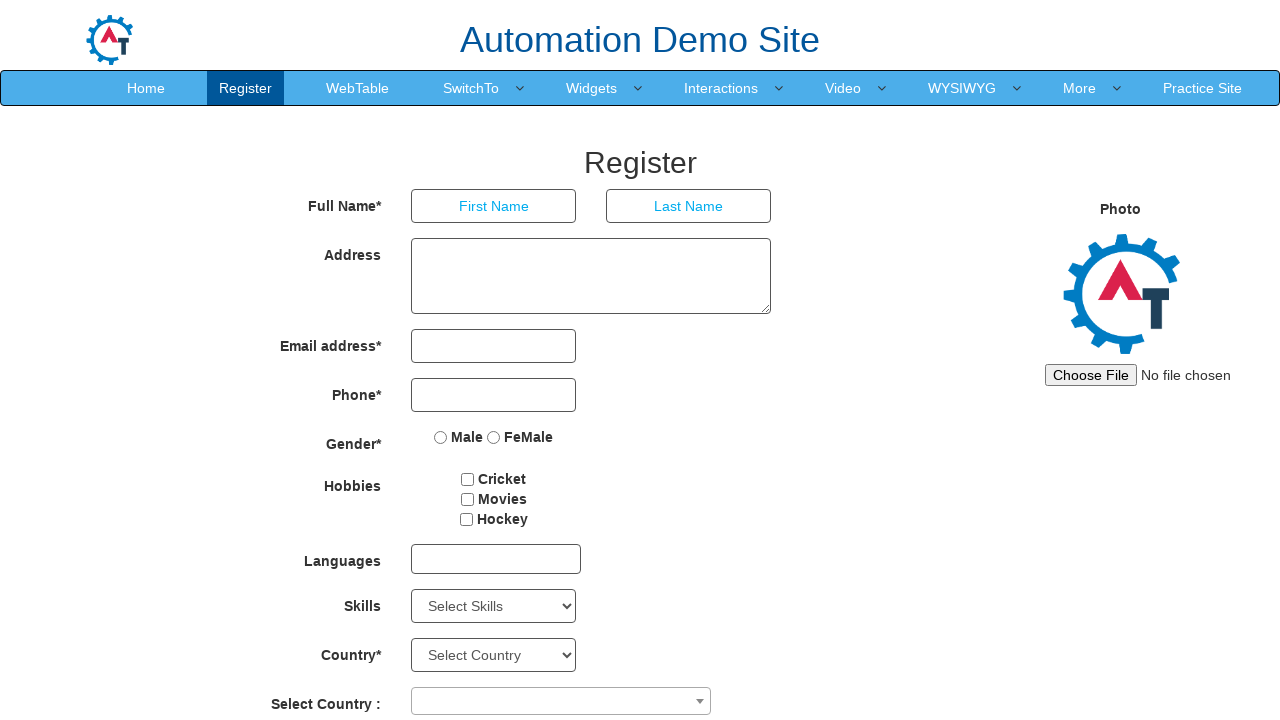

Navigated to registration demo page
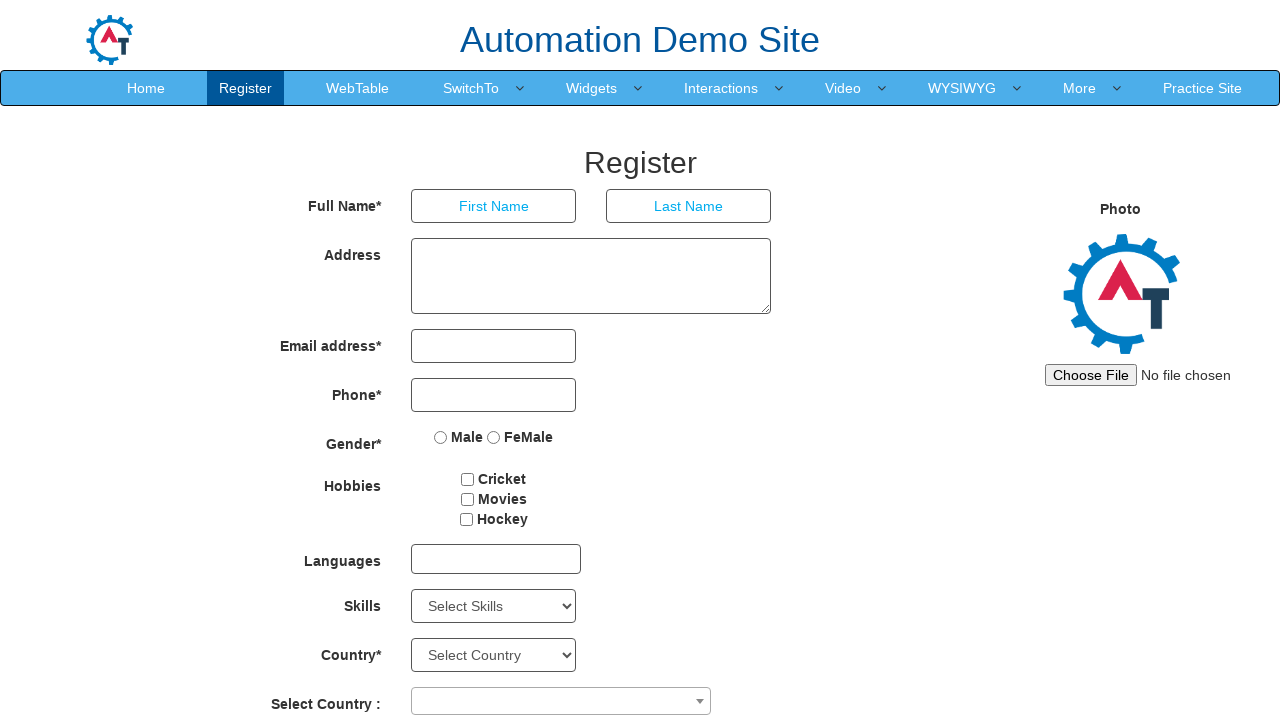

Clicked checkbox element at (468, 479) on #checkbox1
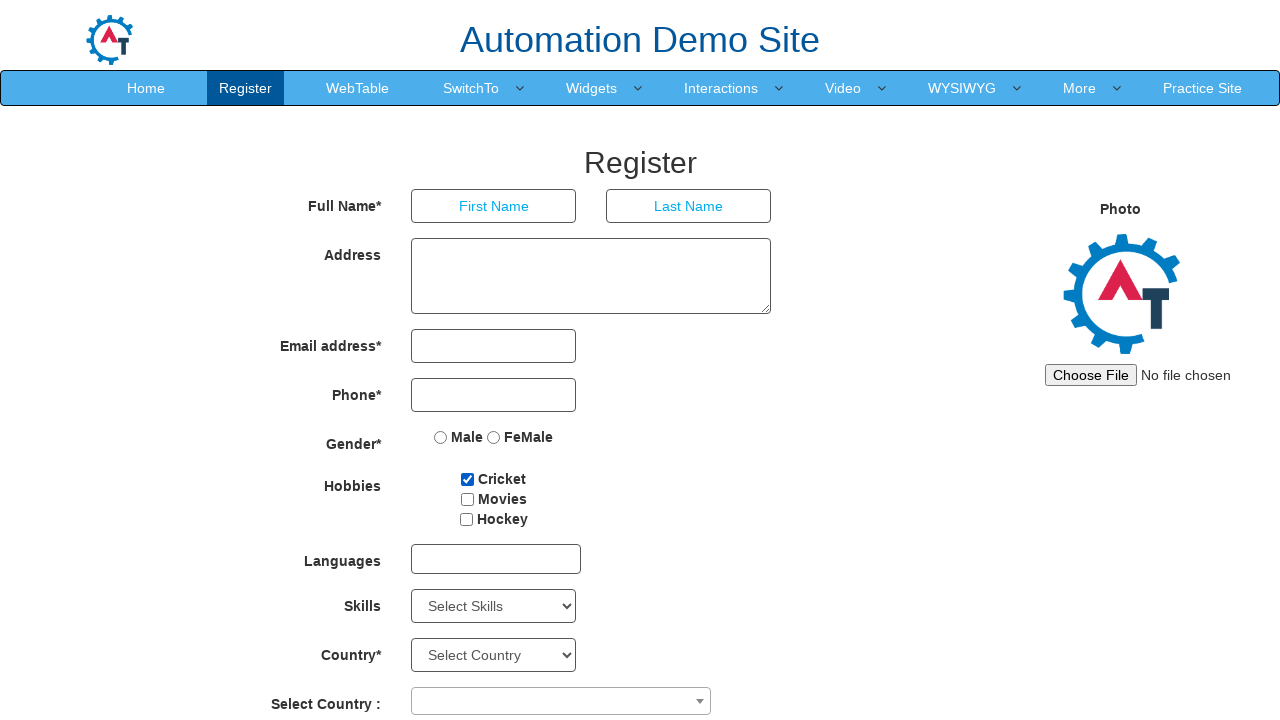

Selected radio button from form at (441, 437) on label > input.ng-pristine.ng-untouched.ng-invalid.ng-invalid-required
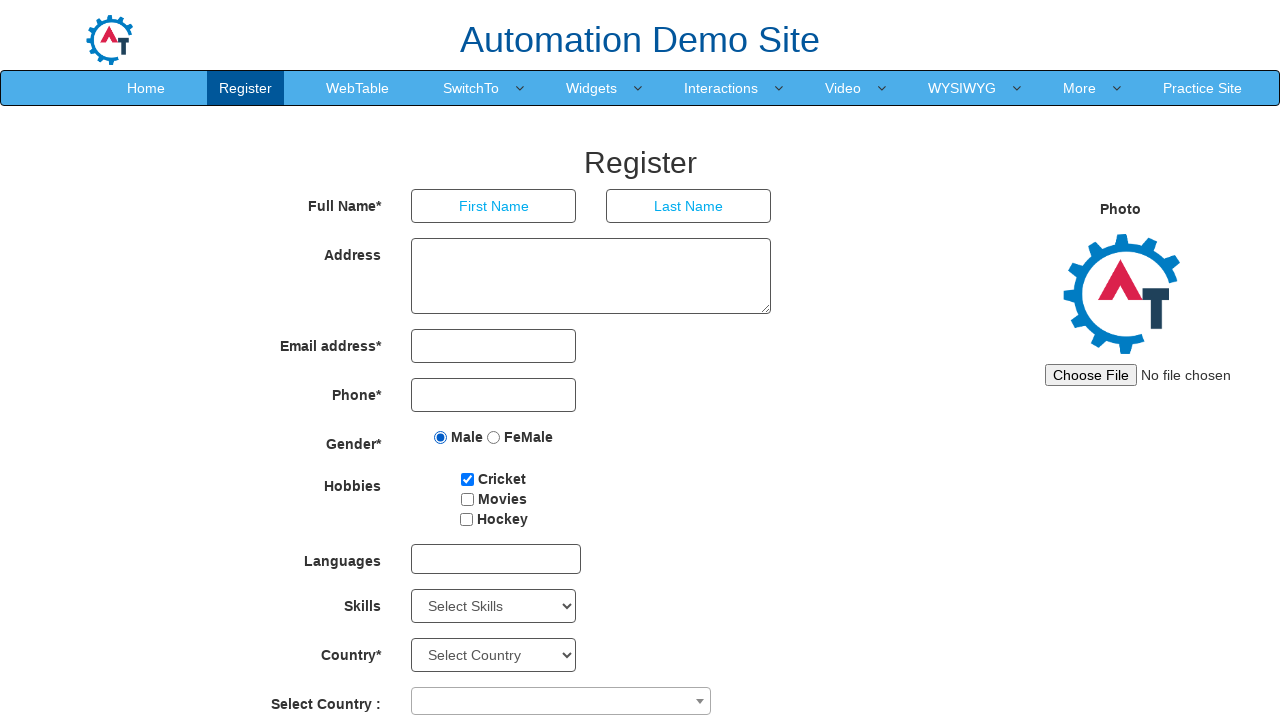

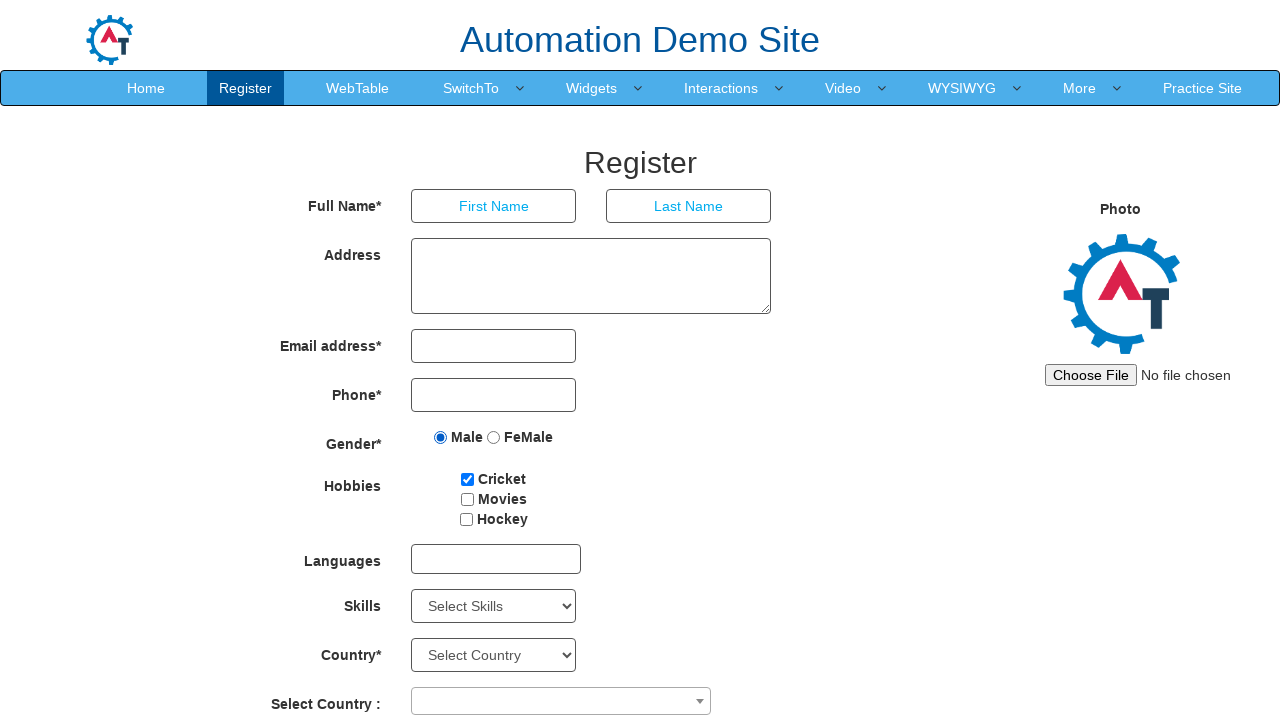